Tests DuckDuckGo search input by typing text with mixed case using shift key modifier

Starting URL: https://duckduckgo.com

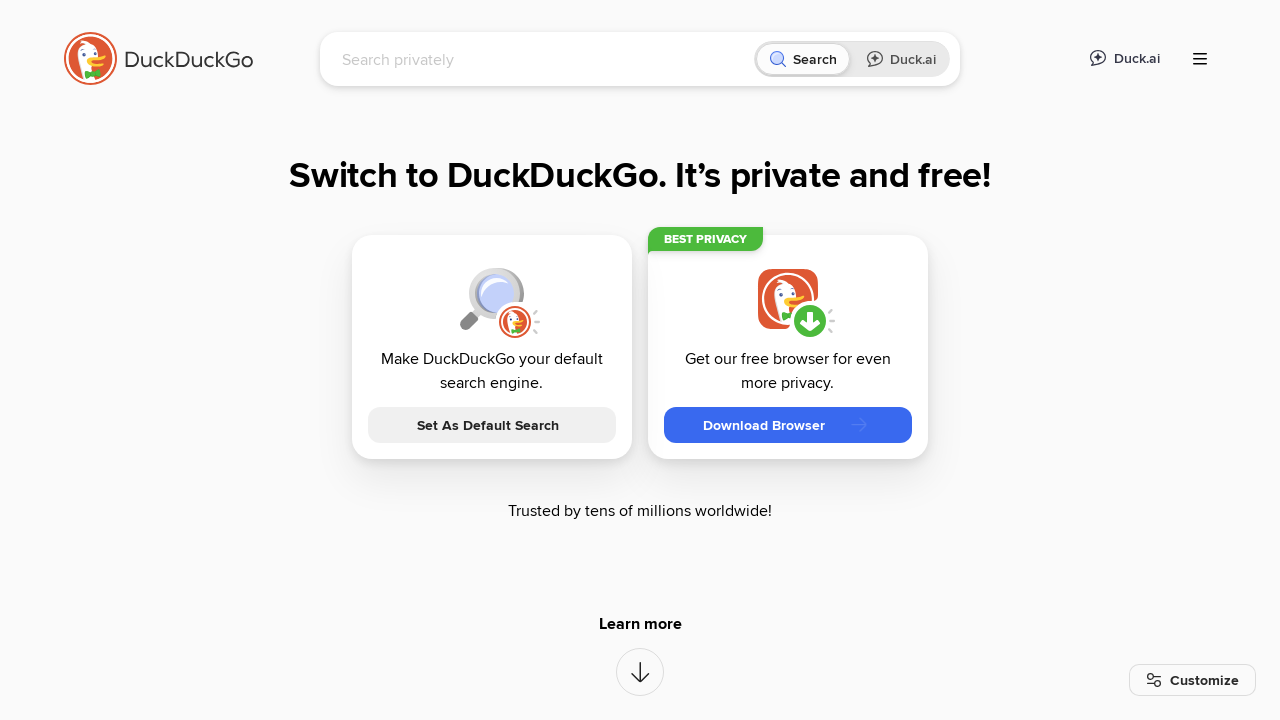

Clicked on DuckDuckGo search input box at (544, 59) on #searchbox_input
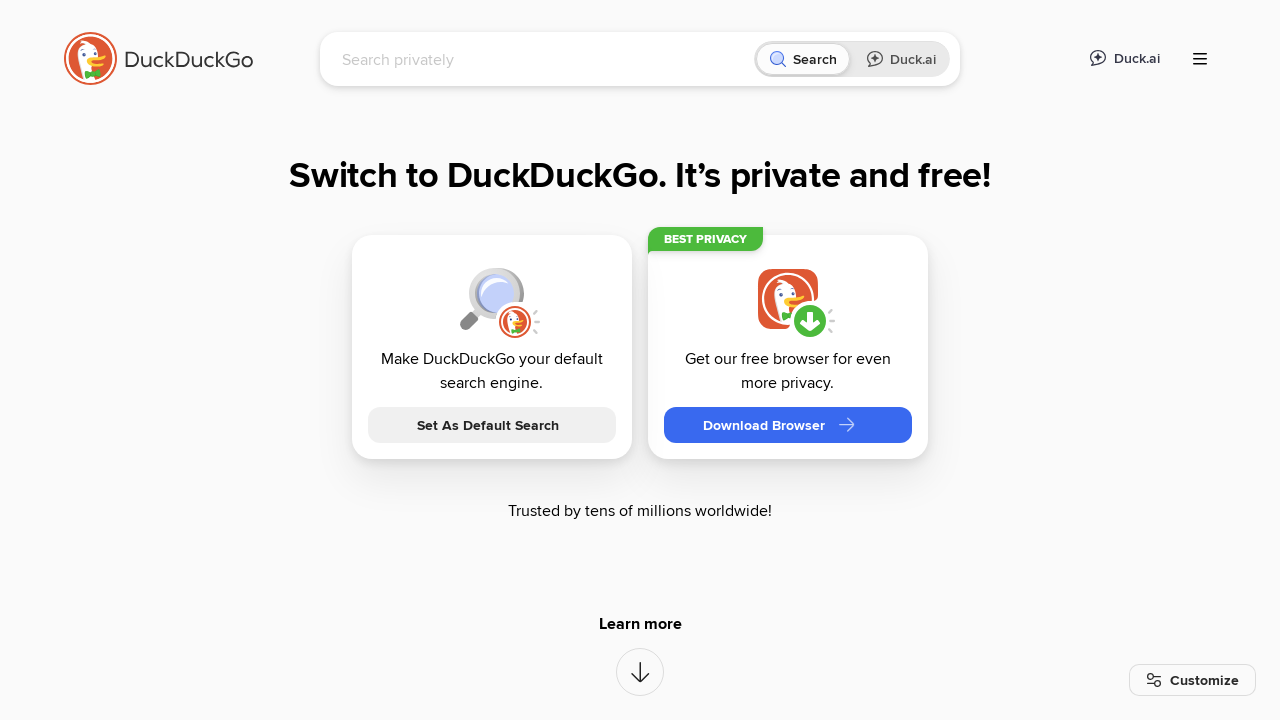

Typed 'hello HELLO' with mixed case into search input on #searchbox_input
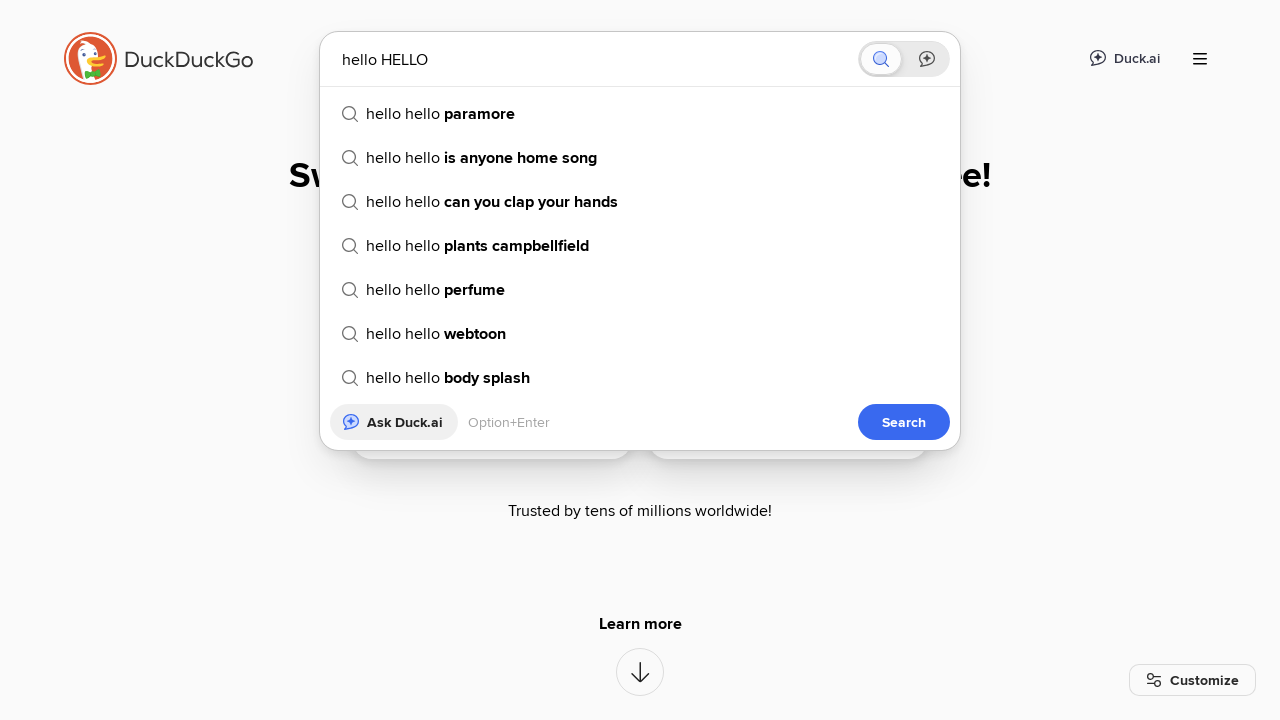

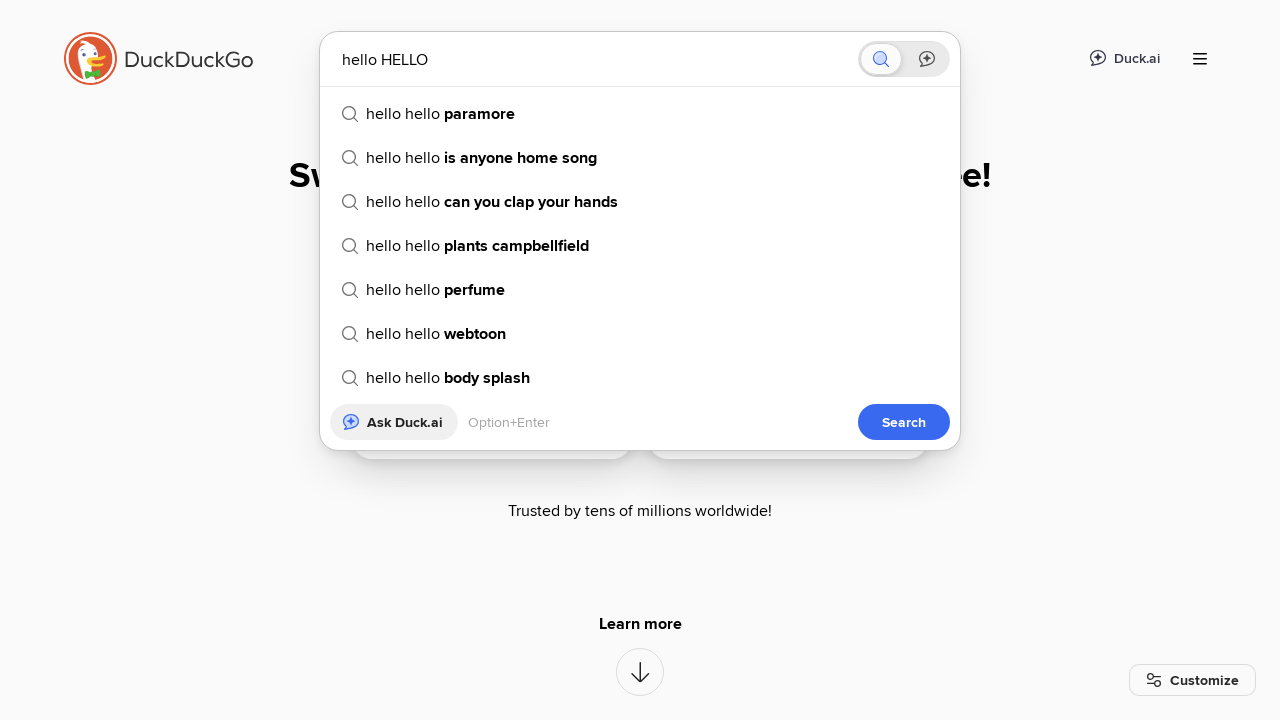